Tests registration form validation with a password that is too short (less than 6 characters) to verify password length validation error messages.

Starting URL: https://alada.vn/tai-khoan/dang-ky.html

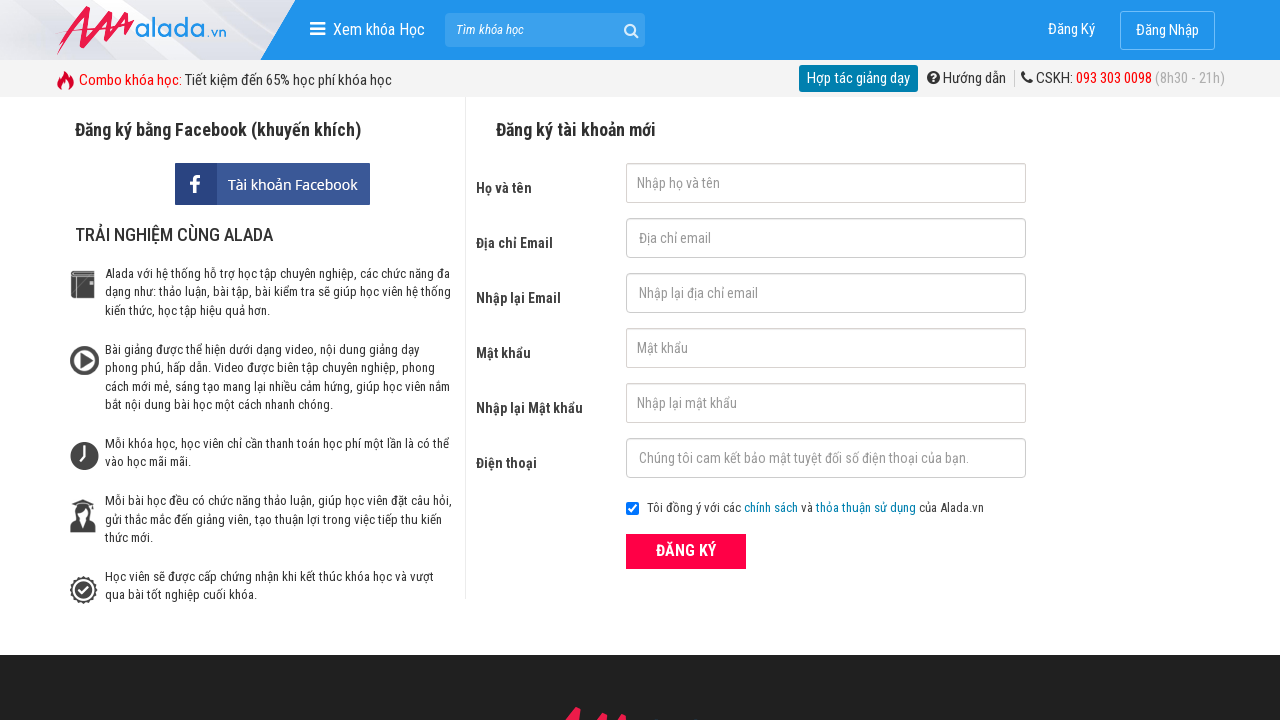

Filled first name field with 'Joe Biden' on #txtFirstname
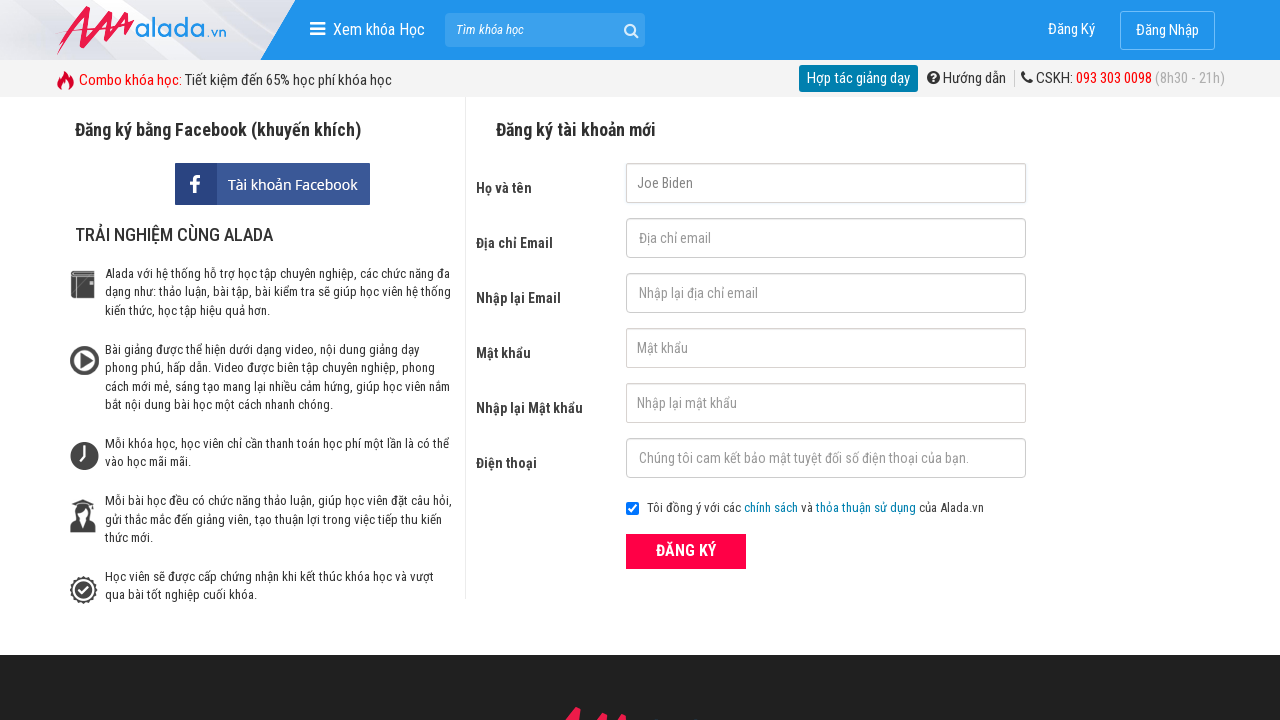

Filled email field with 'joe@biden.com' on #txtEmail
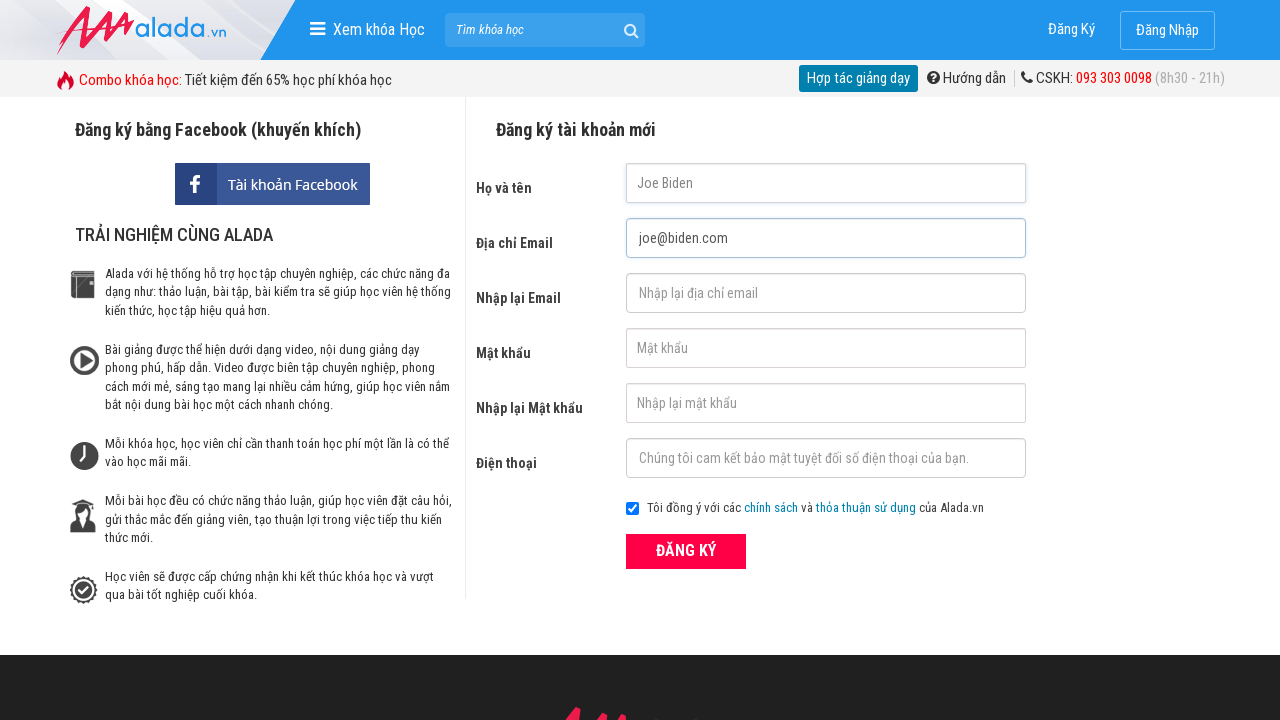

Filled confirm email field with 'joe@biden.com' on #txtCEmail
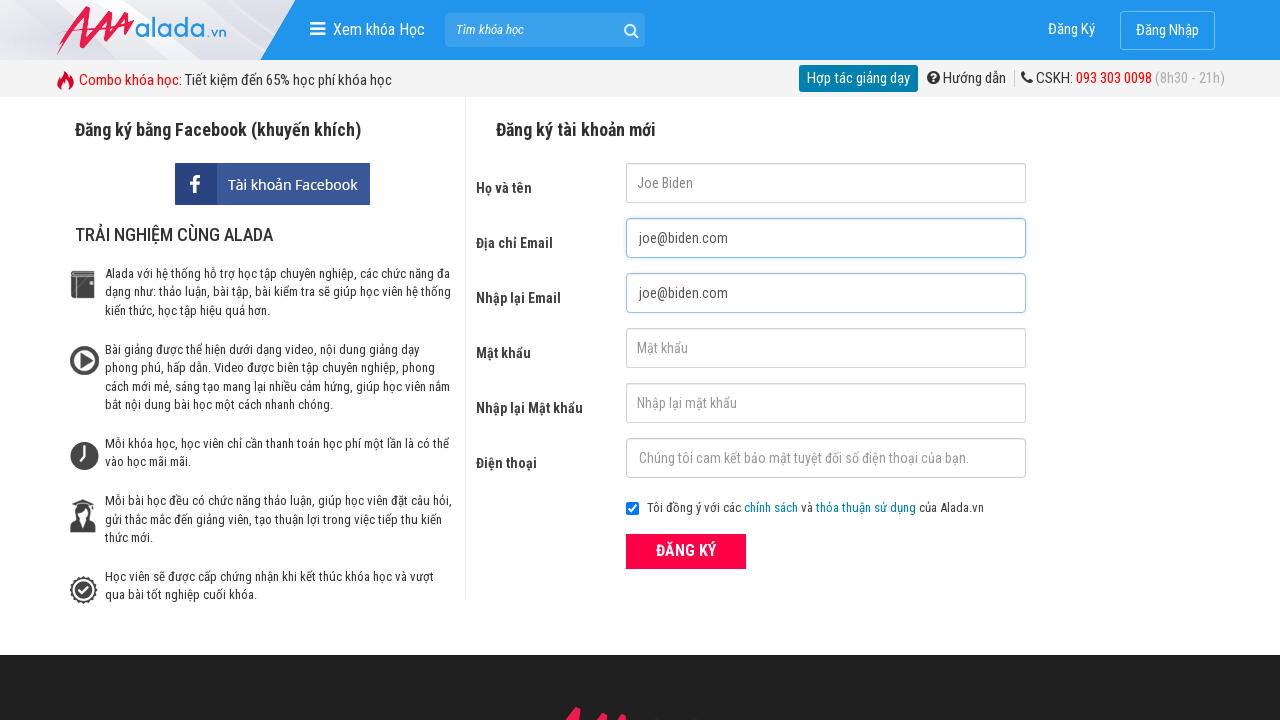

Filled password field with '123' (less than 6 characters) on #txtPassword
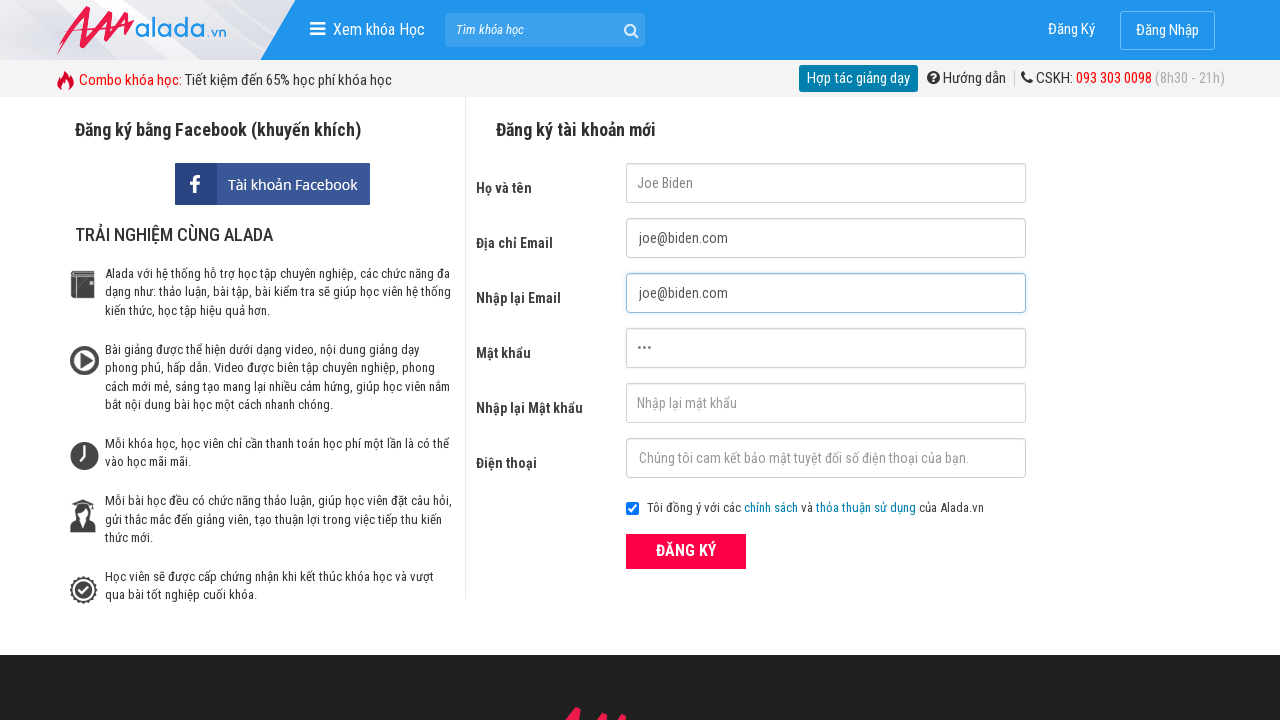

Filled confirm password field with '123' (less than 6 characters) on #txtCPassword
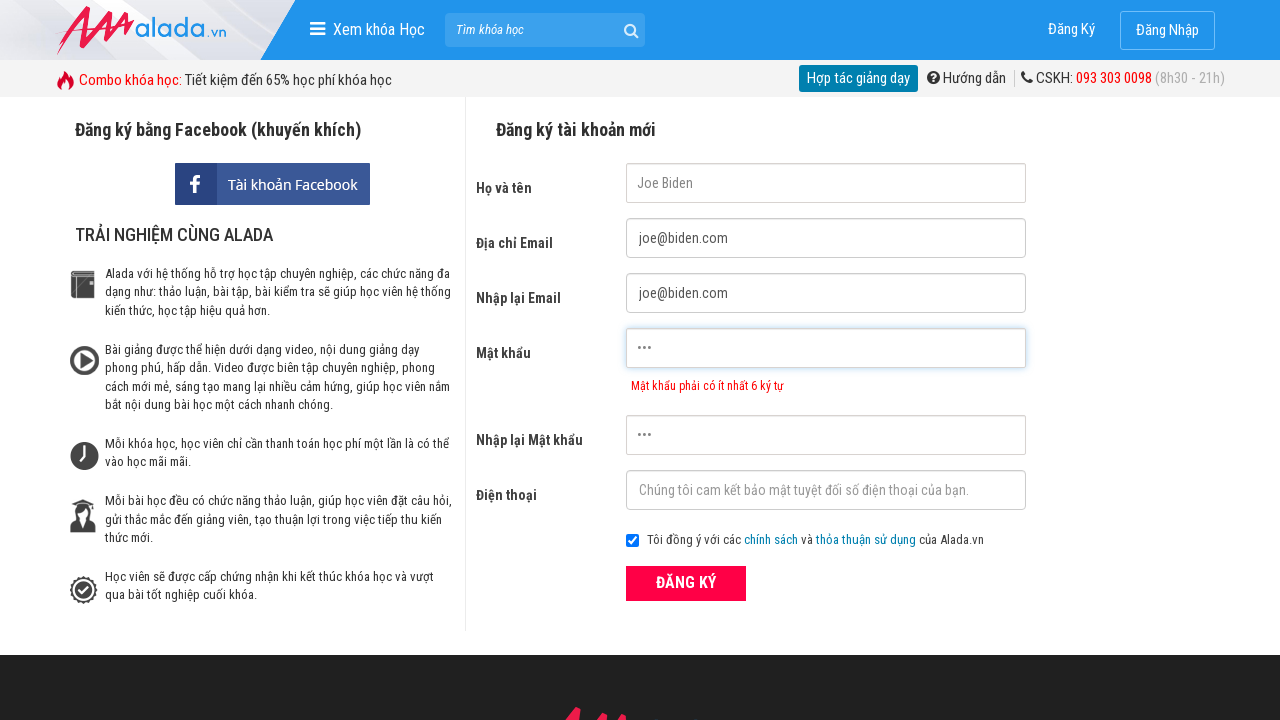

Filled phone field with '0987654321' on #txtPhone
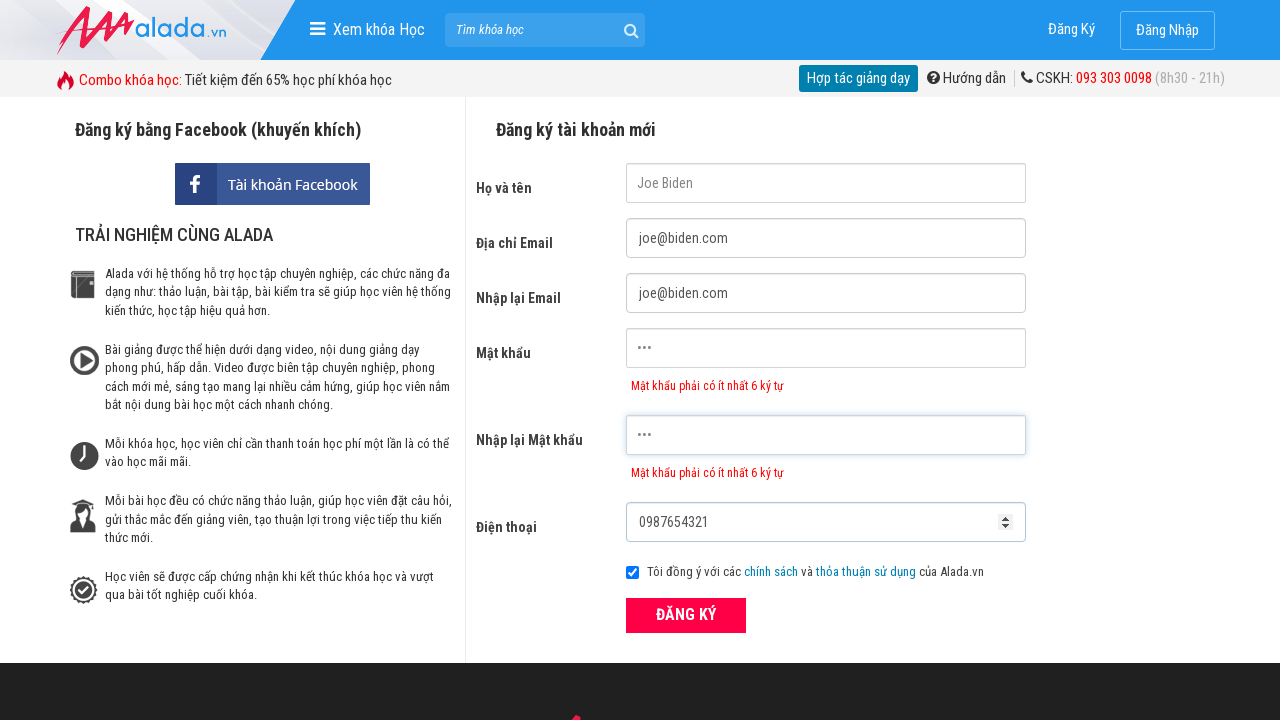

Clicked ĐĂNG KÝ (Register) button to submit form at (686, 615) on xpath=//button[text()='ĐĂNG KÝ' and @type='submit']
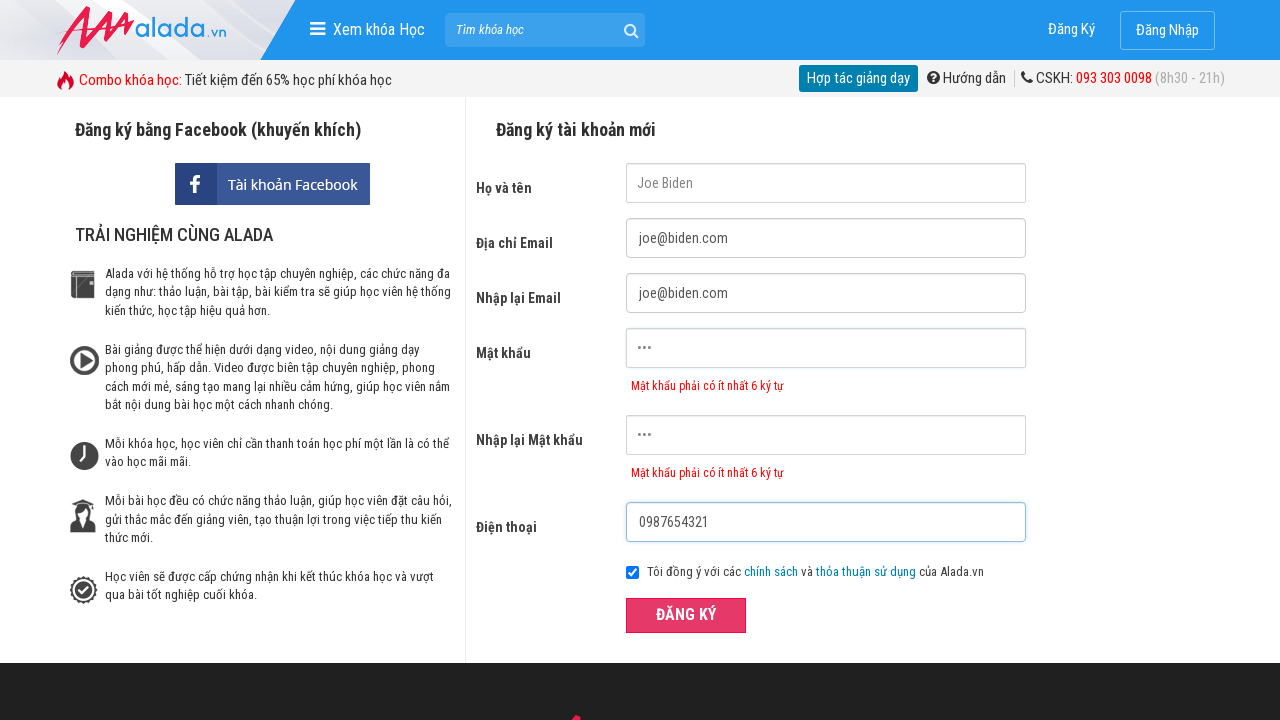

Password error message appeared, confirming password length validation
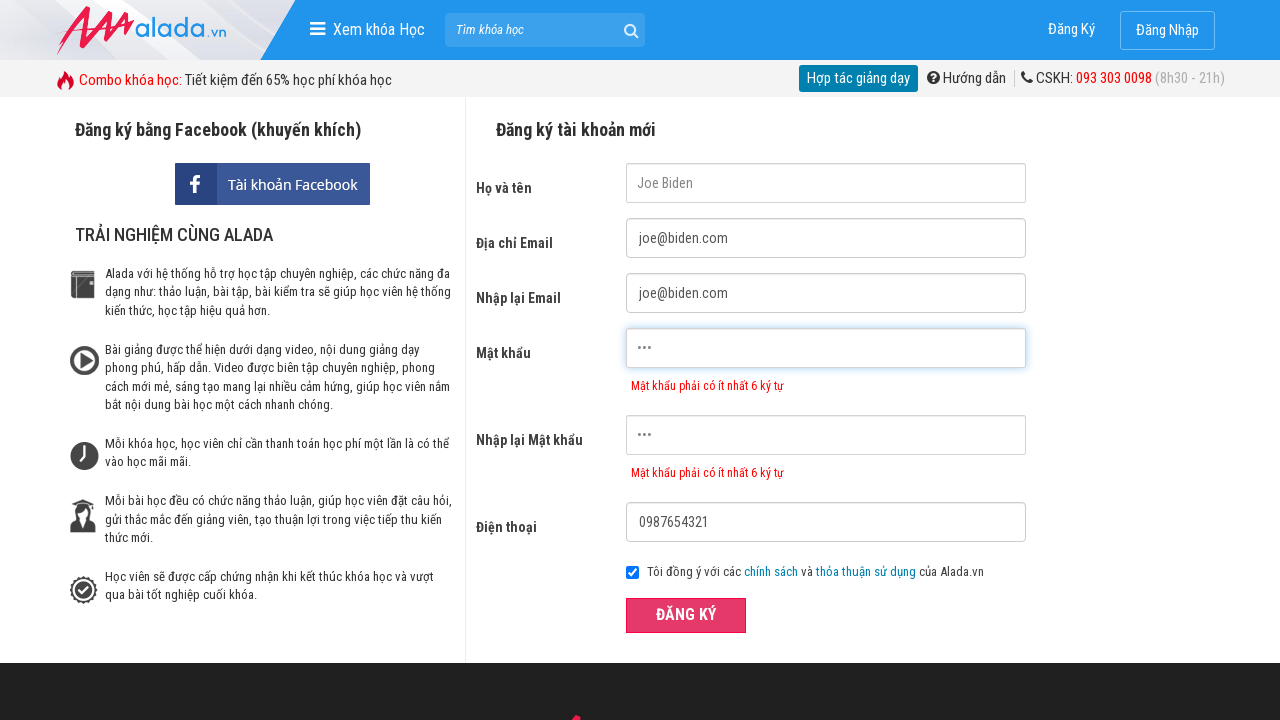

Confirm password error message appeared, confirming password length validation
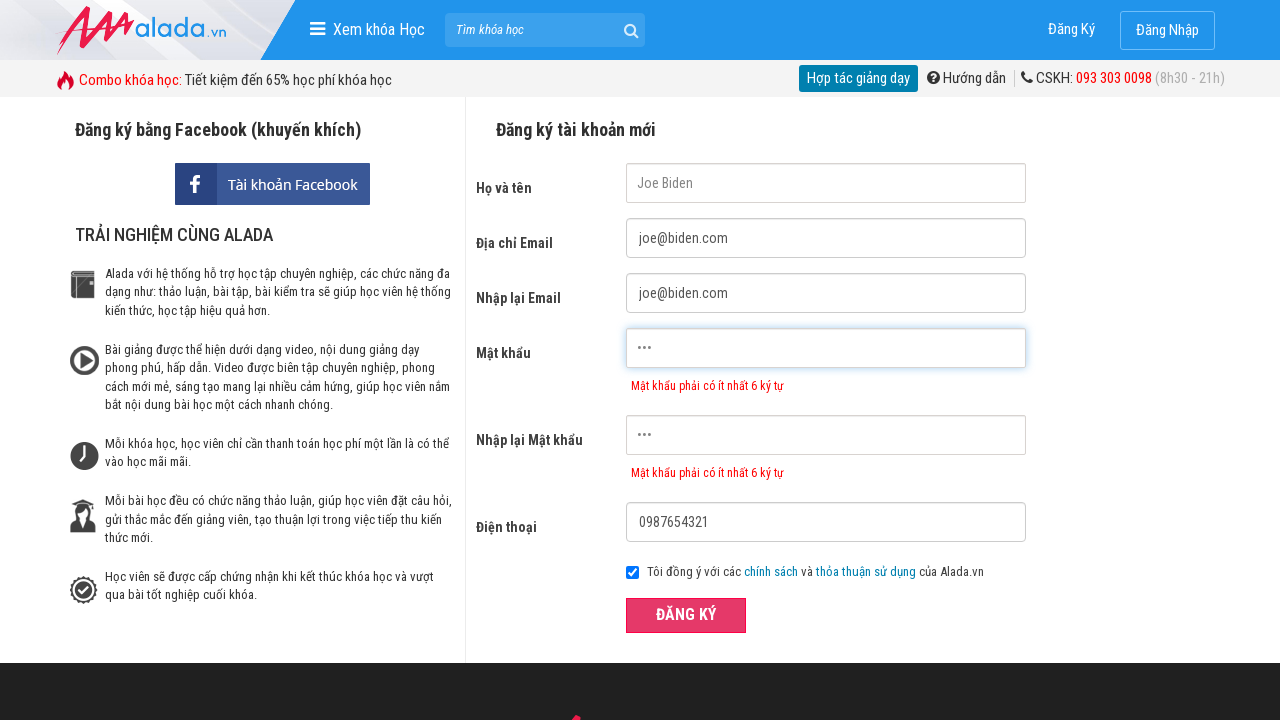

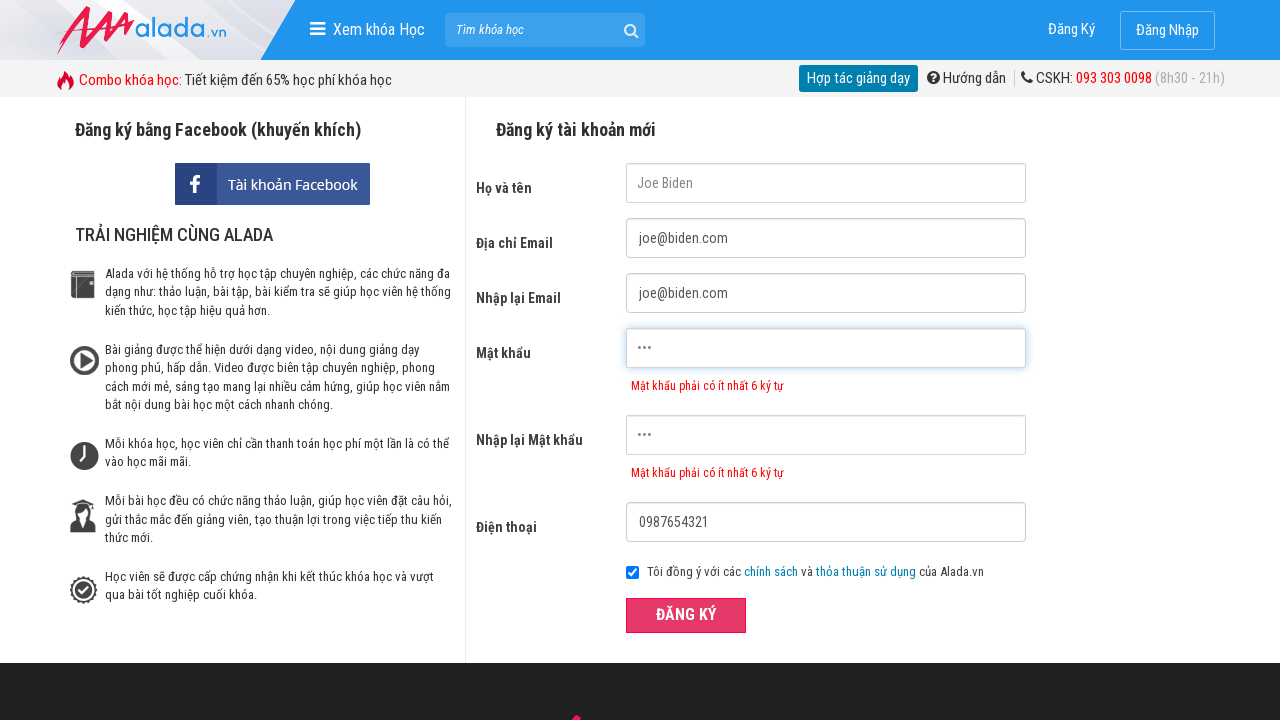